Tests the contact form by filling in name, email, and phone fields, then clicking the send button

Starting URL: https://websitesdemos-4baf7.web.app/

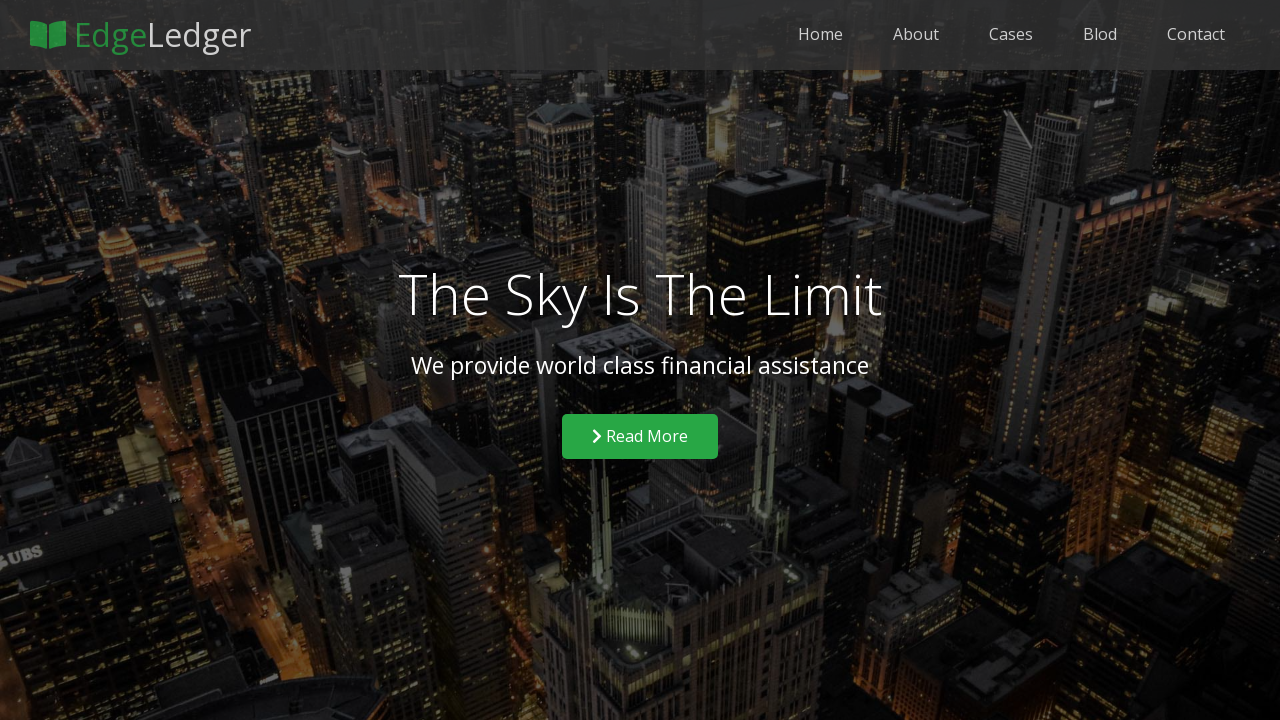

Navigated to contact form page
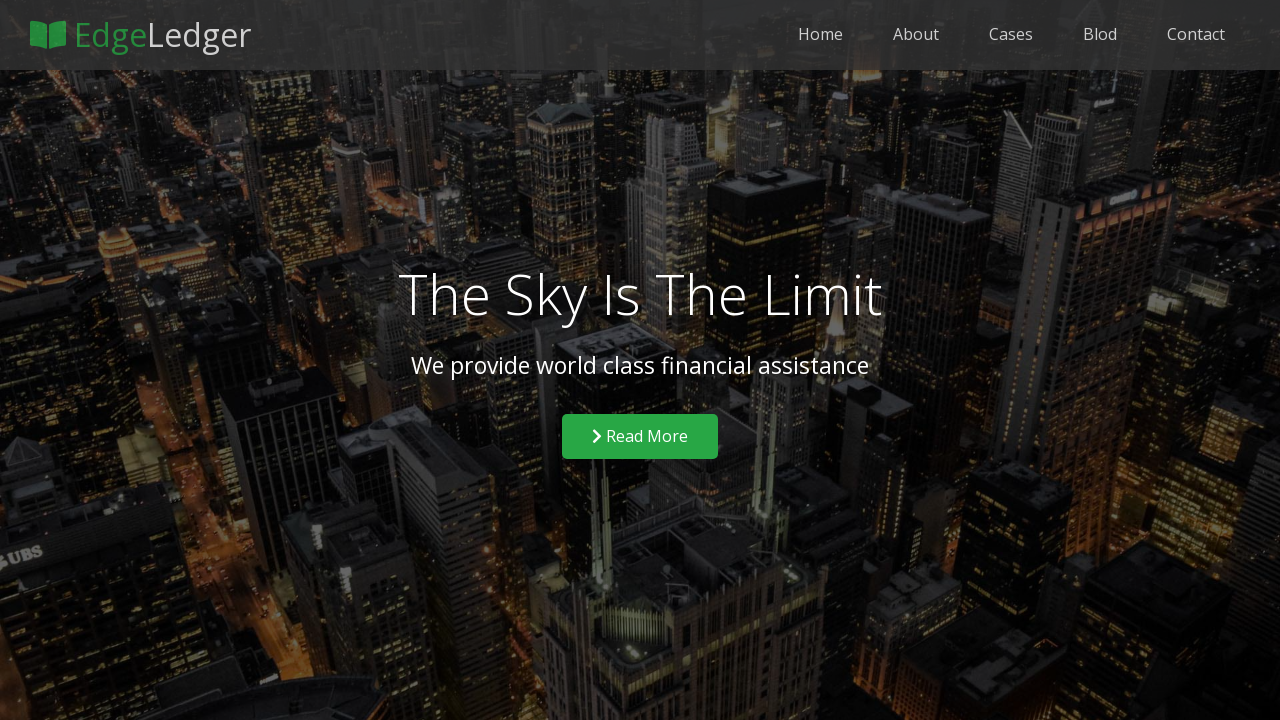

Verified name input field is visible
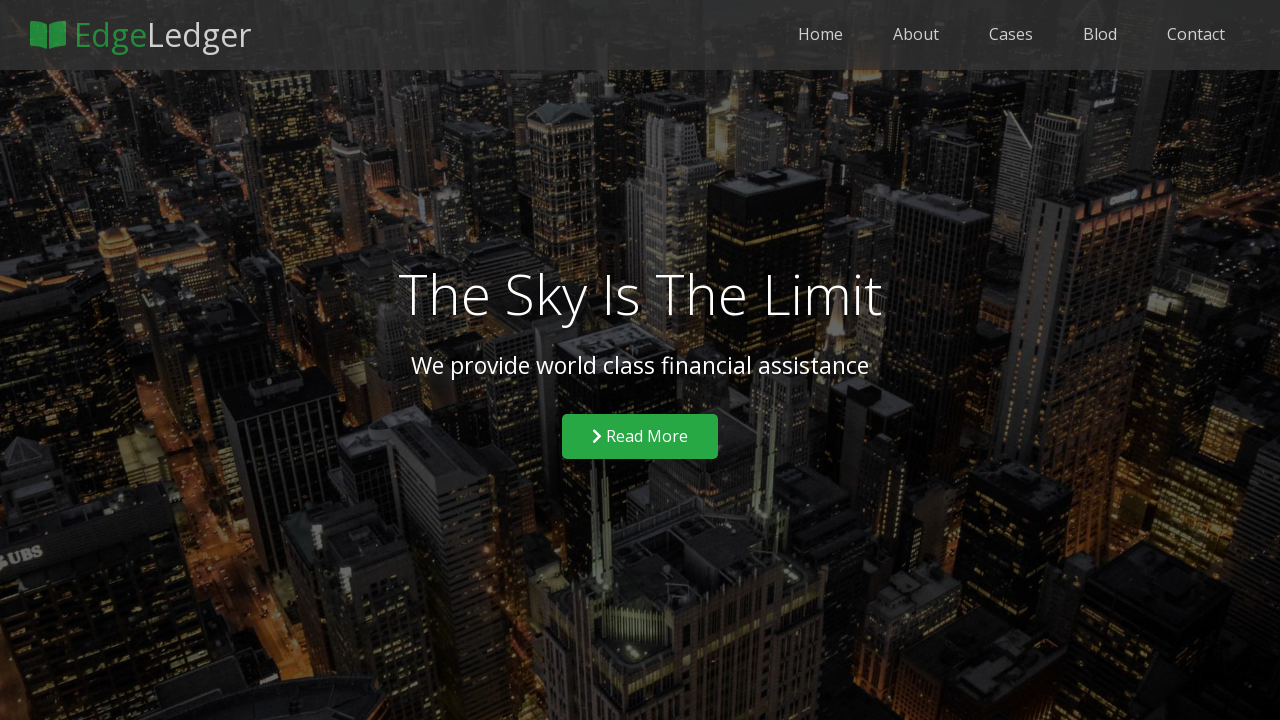

Filled name field with 'Alemaz' on input#name
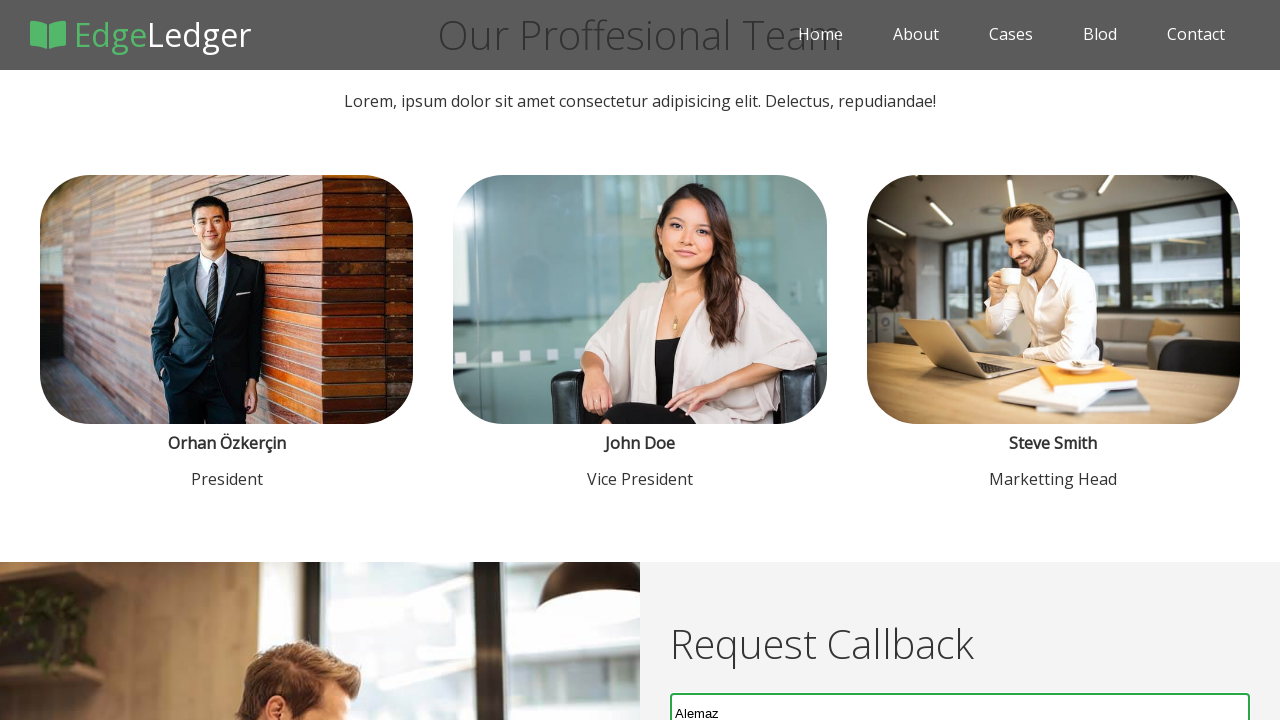

Verified email input field is visible
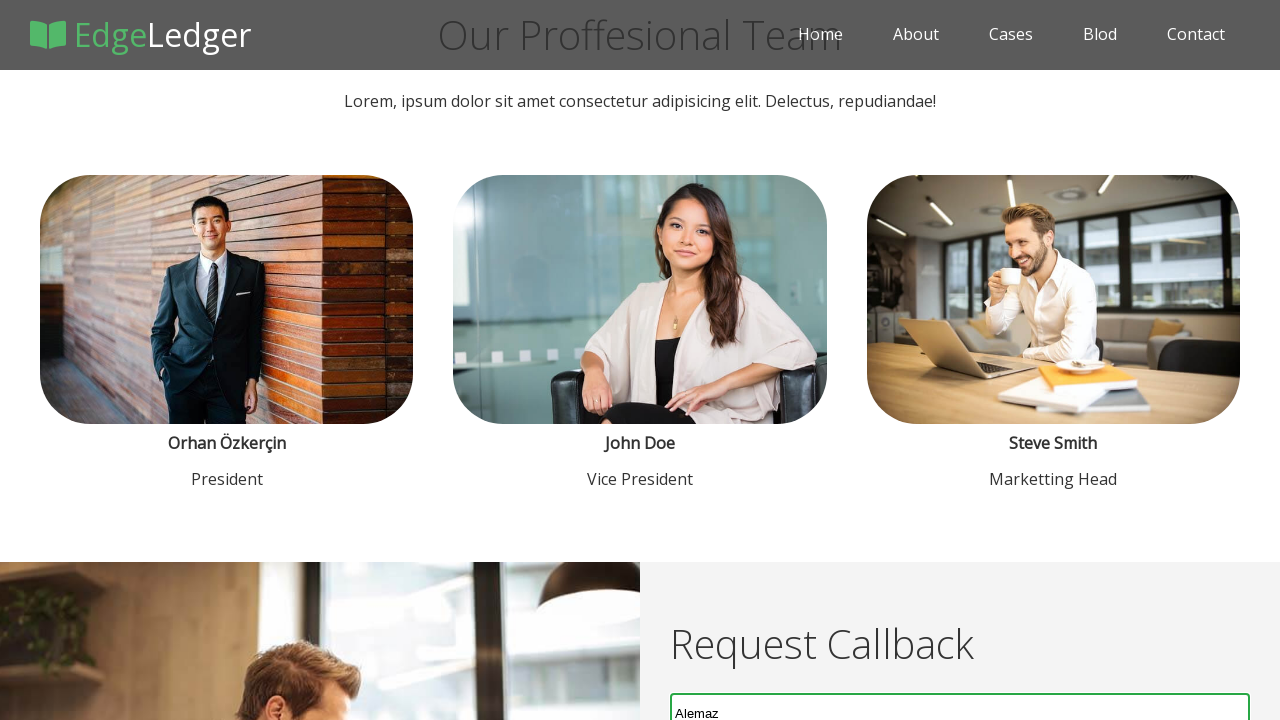

Filled email field with 'Almaz@gmail.com' on input#email
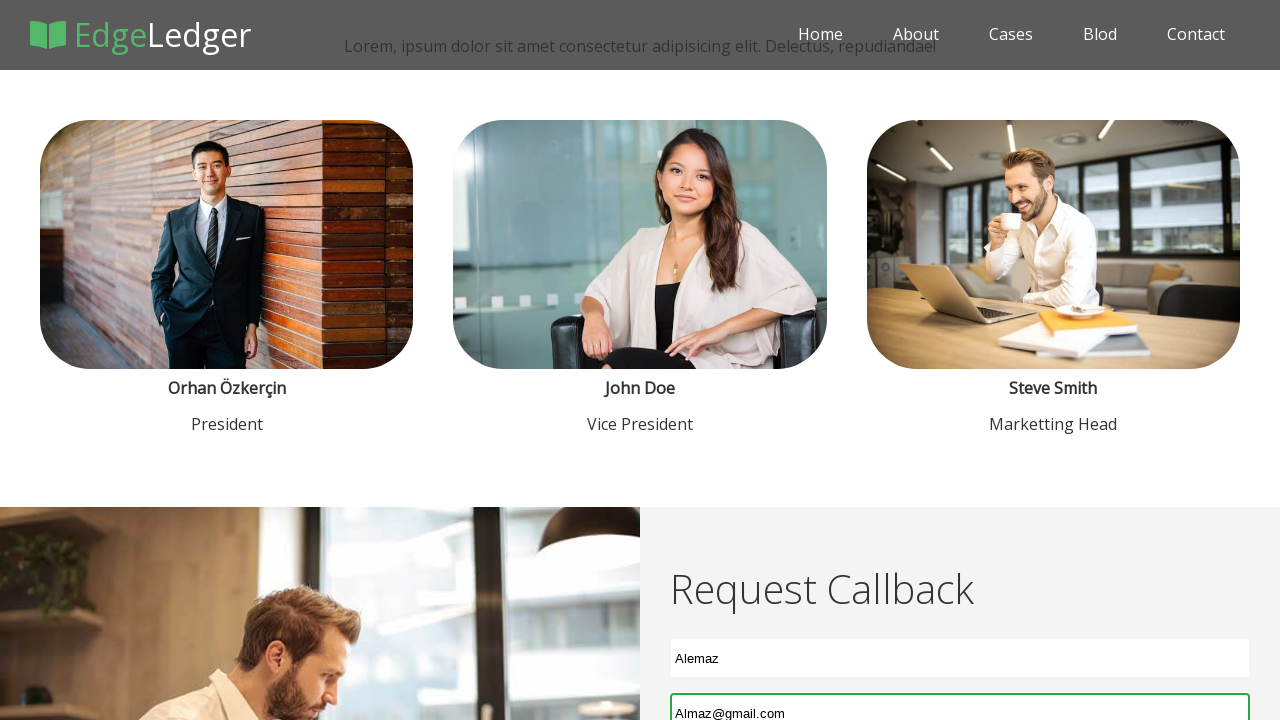

Verified phone input field is visible
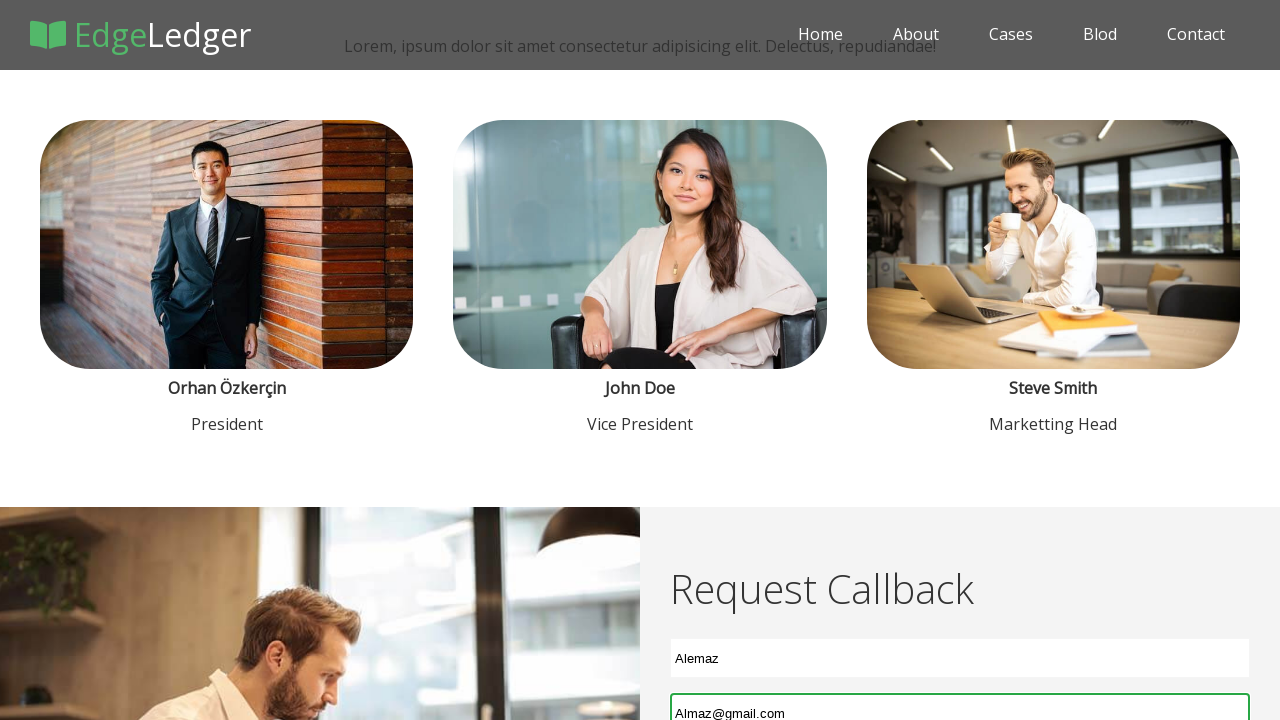

Filled phone field with '202-000-00-00' on input#phone
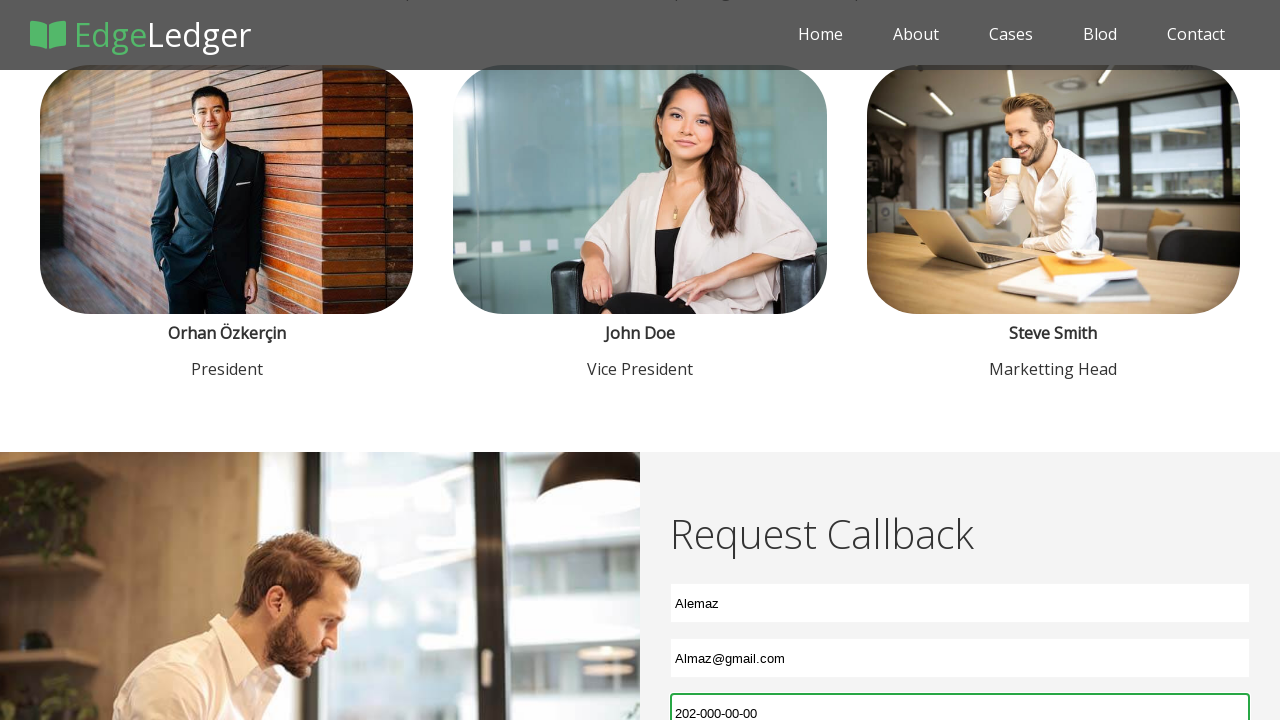

Verified send button is visible
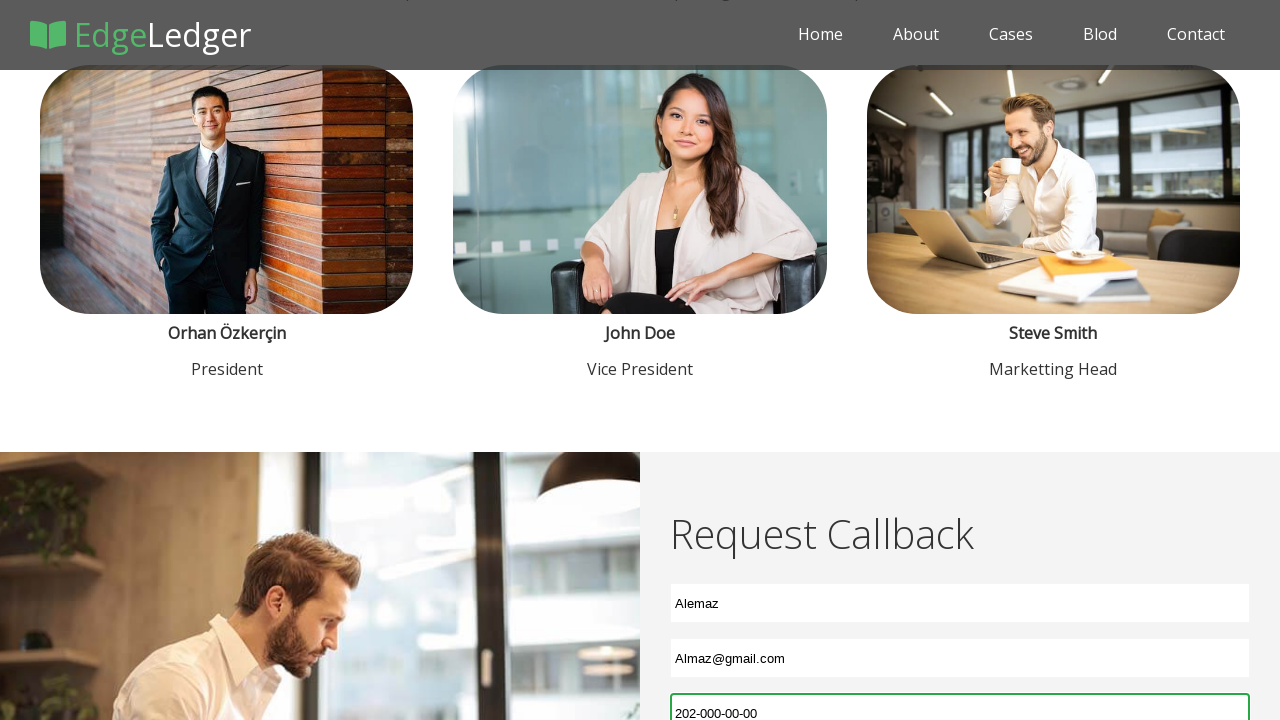

Clicked send button to submit contact form at (960, 422) on input#submit
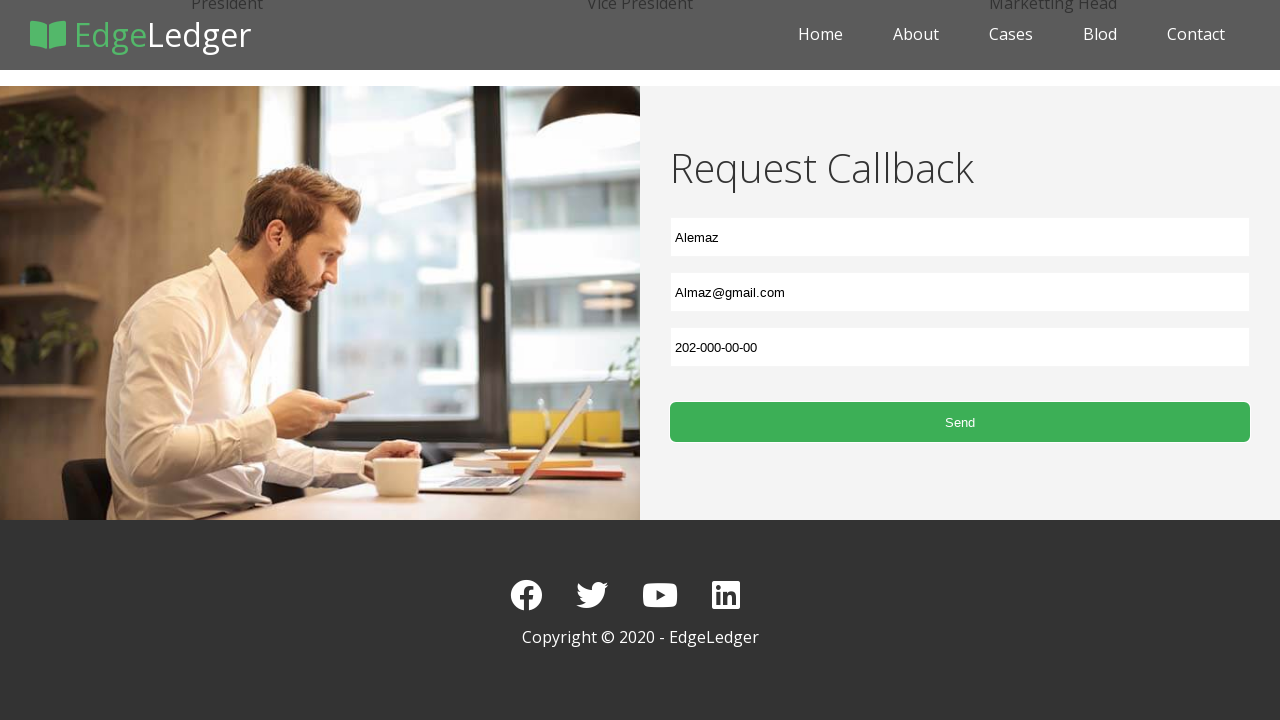

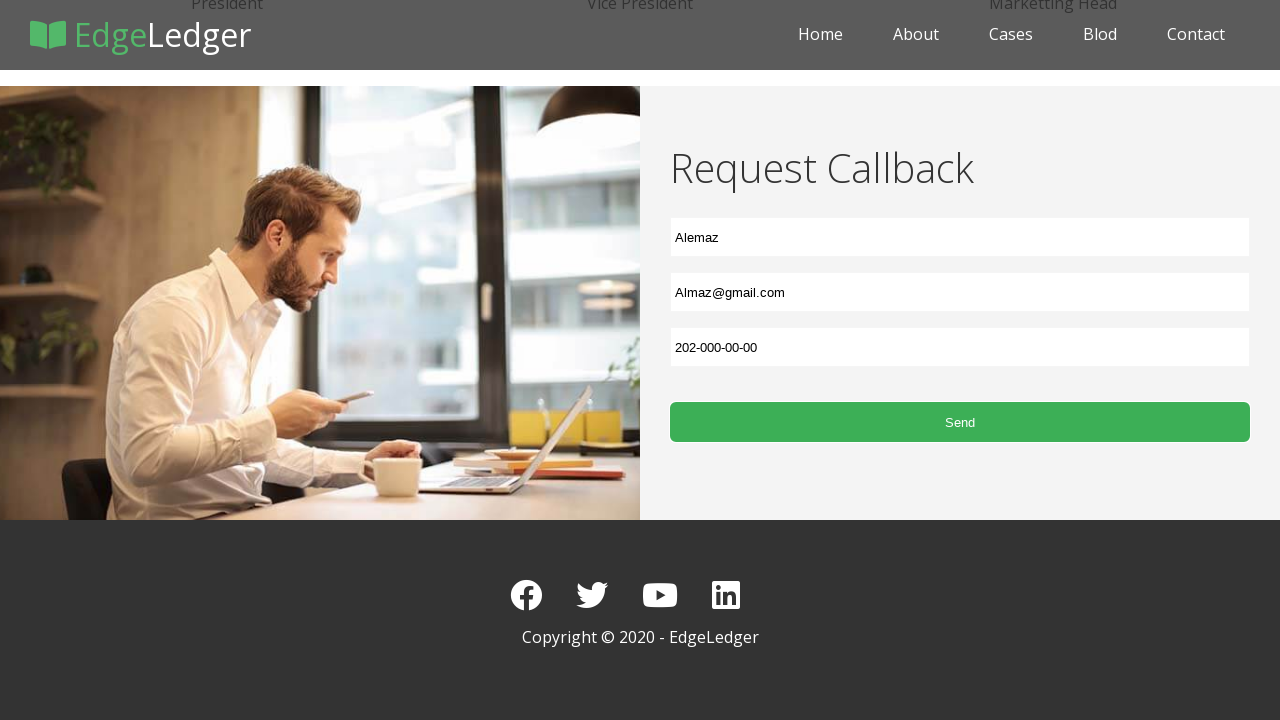